Tests navigation to Company page by clicking the link in the footer

Starting URL: https://www.lambdaworks.io

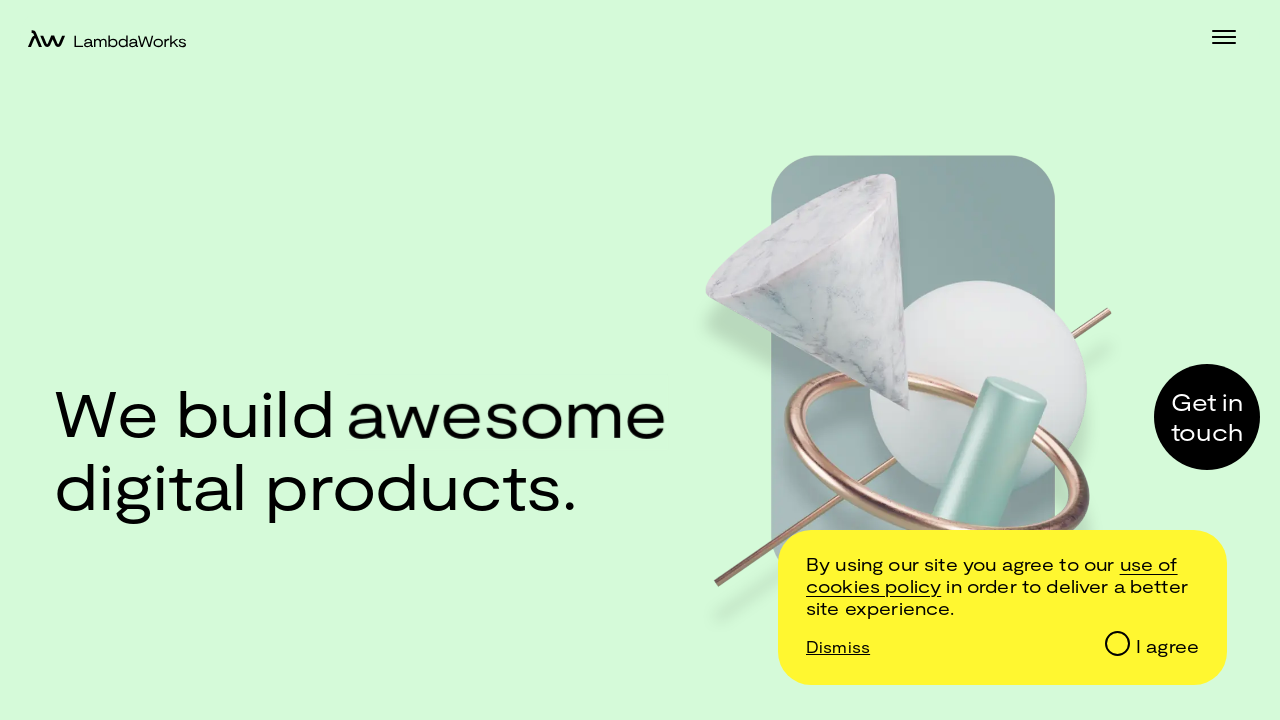

Clicked Company link in footer at (674, 517) on footer >> text=Company
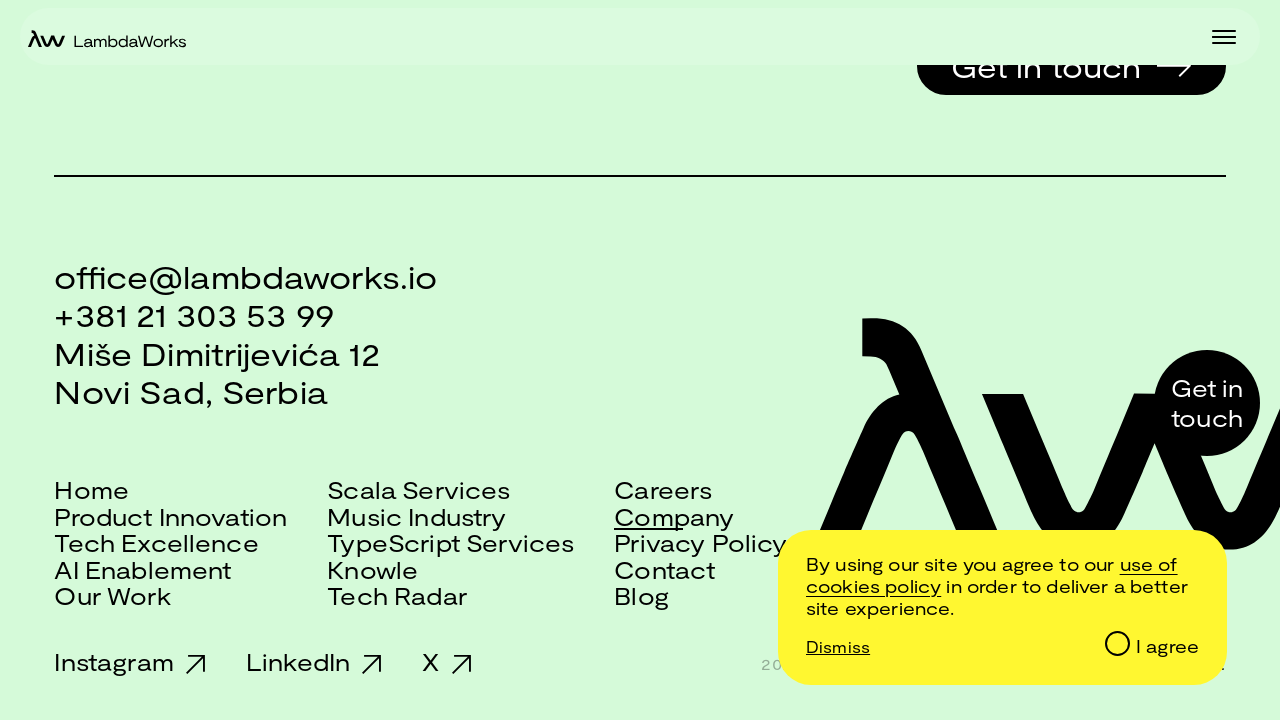

Verified navigation to Company page at https://www.lambdaworks.io/company
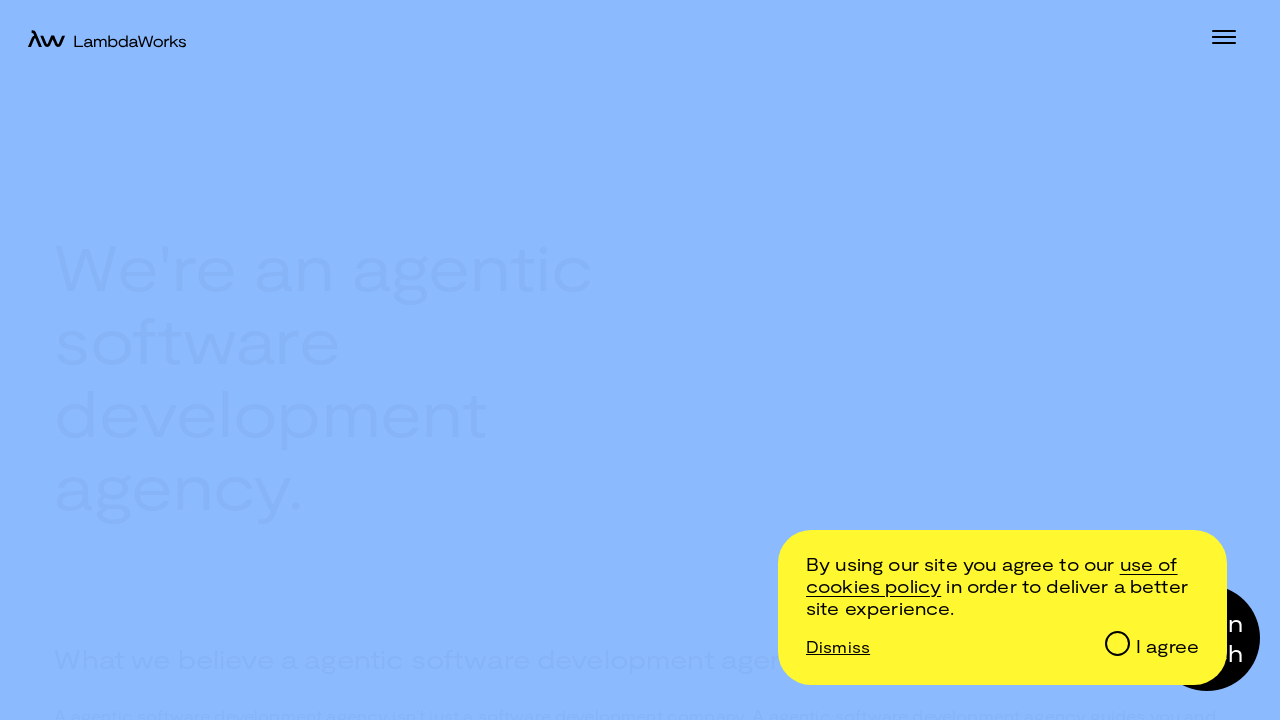

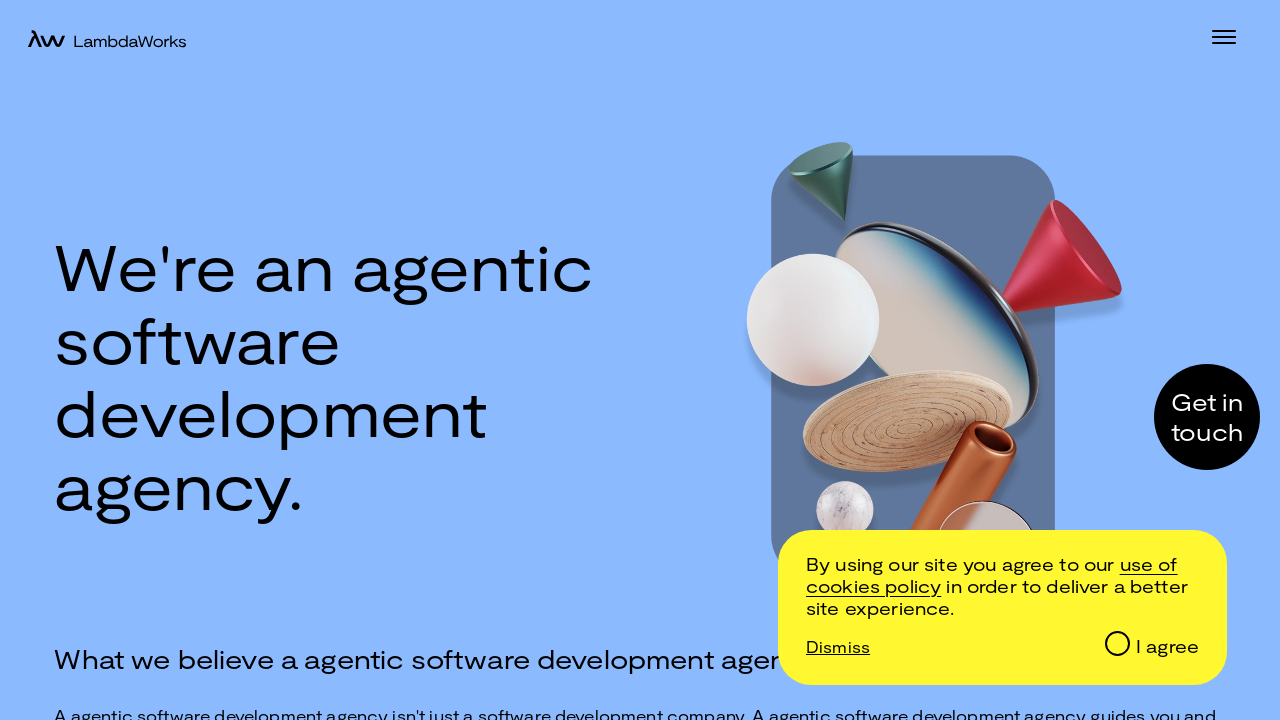